Tests browser window handling by opening a new tab, switching between parent and child windows, and closing the child window

Starting URL: https://www.hyrtutorials.com/p/window-handles-practice.html

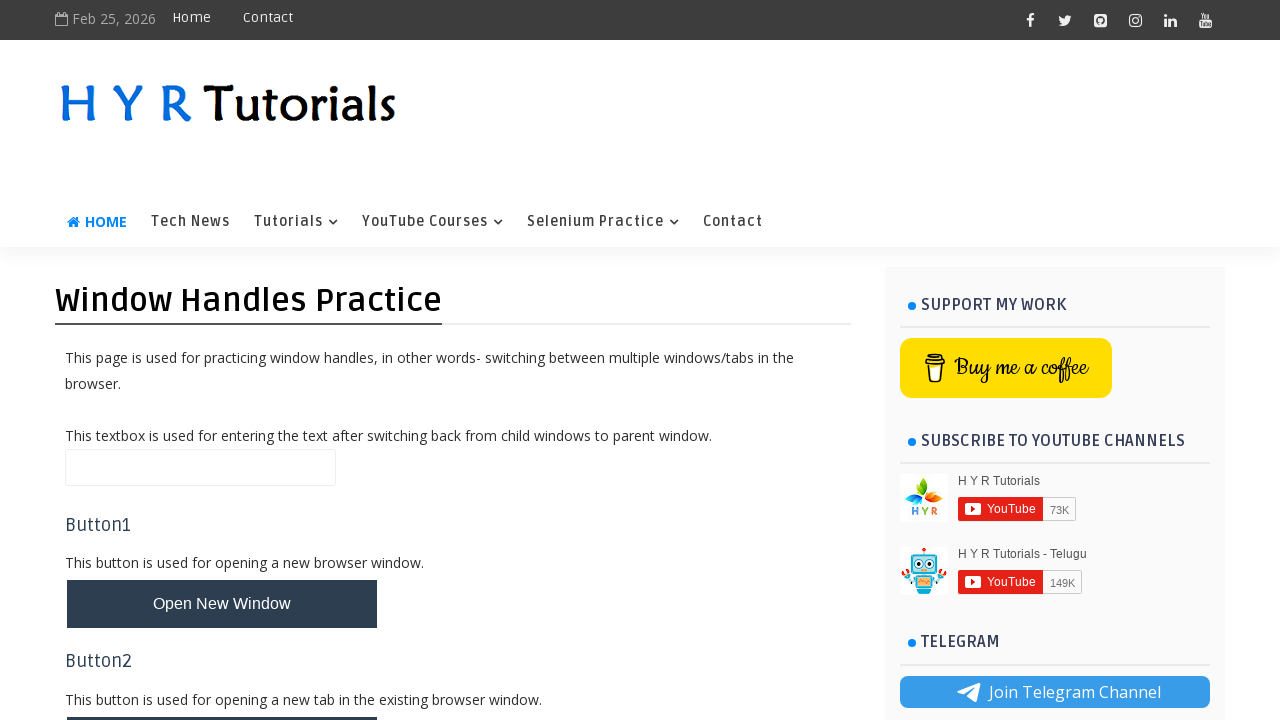

Clicked 'Open New Tab' button to open a new browser tab at (222, 696) on #newTabBtn
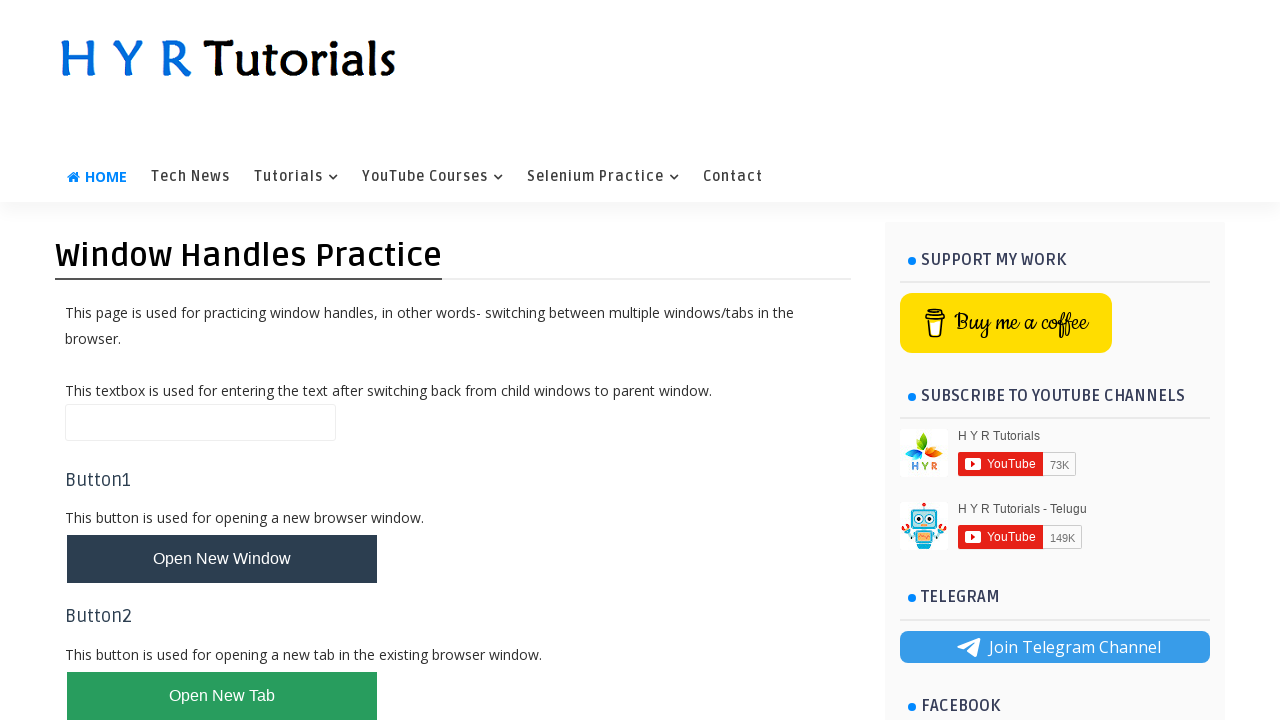

Waited 2 seconds for new tab to open
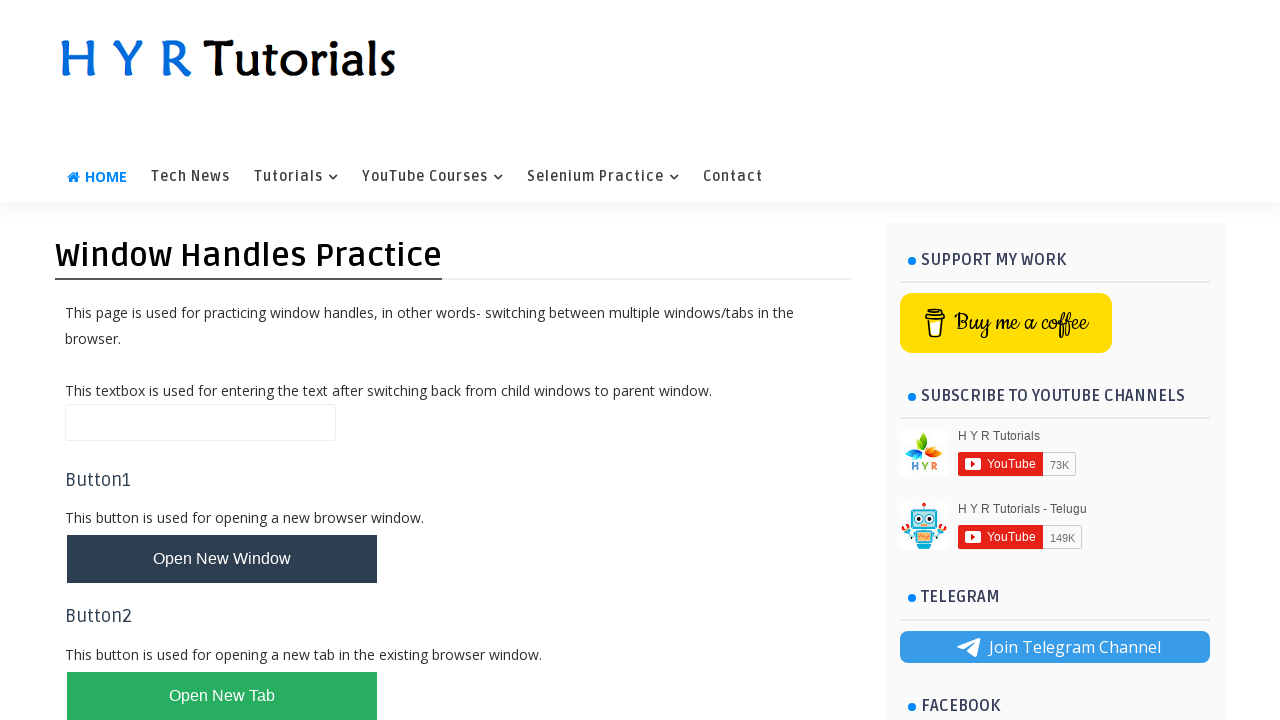

Retrieved all pages/tabs - count: 2
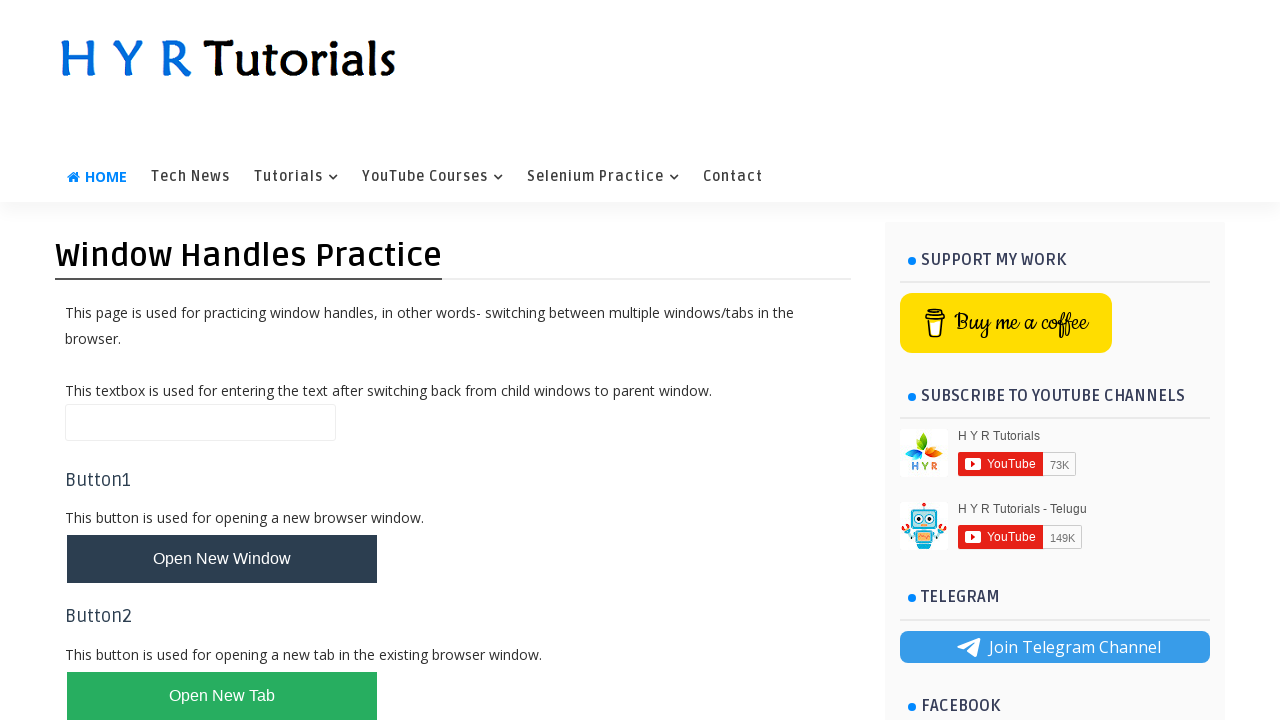

Stored references to parent and child pages
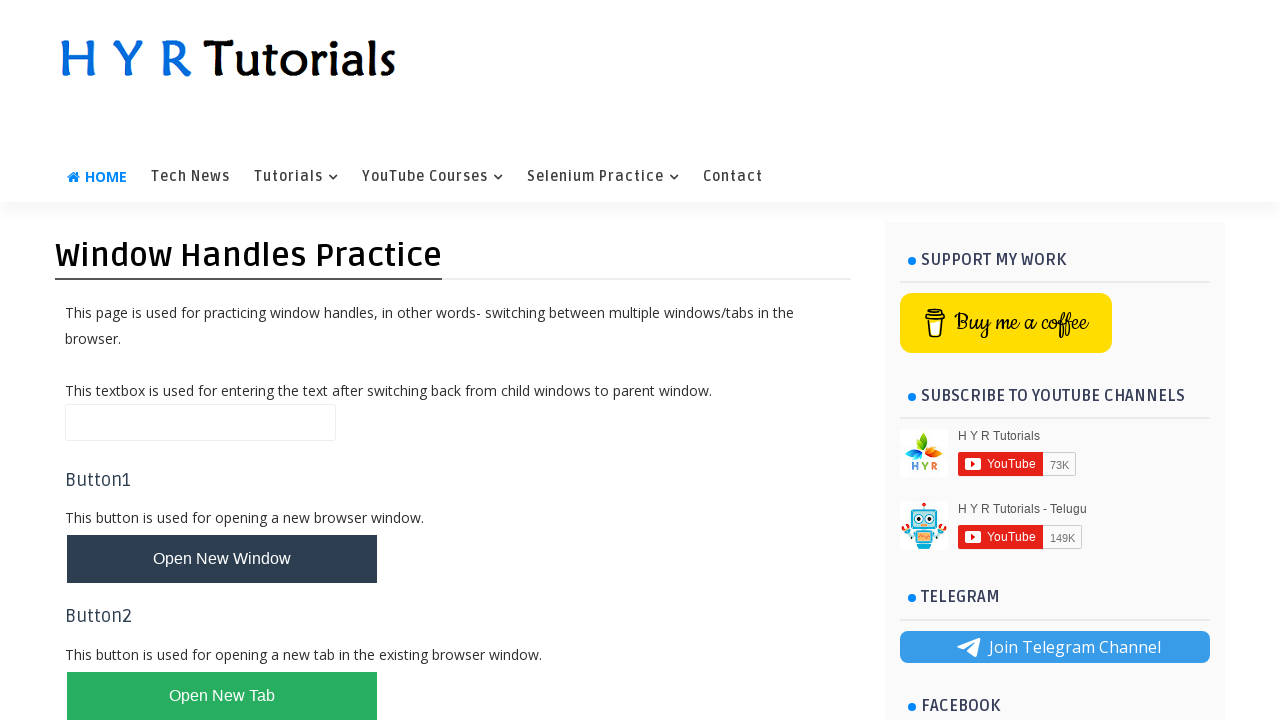

Retrieved parent URL: https://www.hyrtutorials.com/p/window-handles-practice.html and child URL: https://www.hyrtutorials.com/p/alertsdemo.html
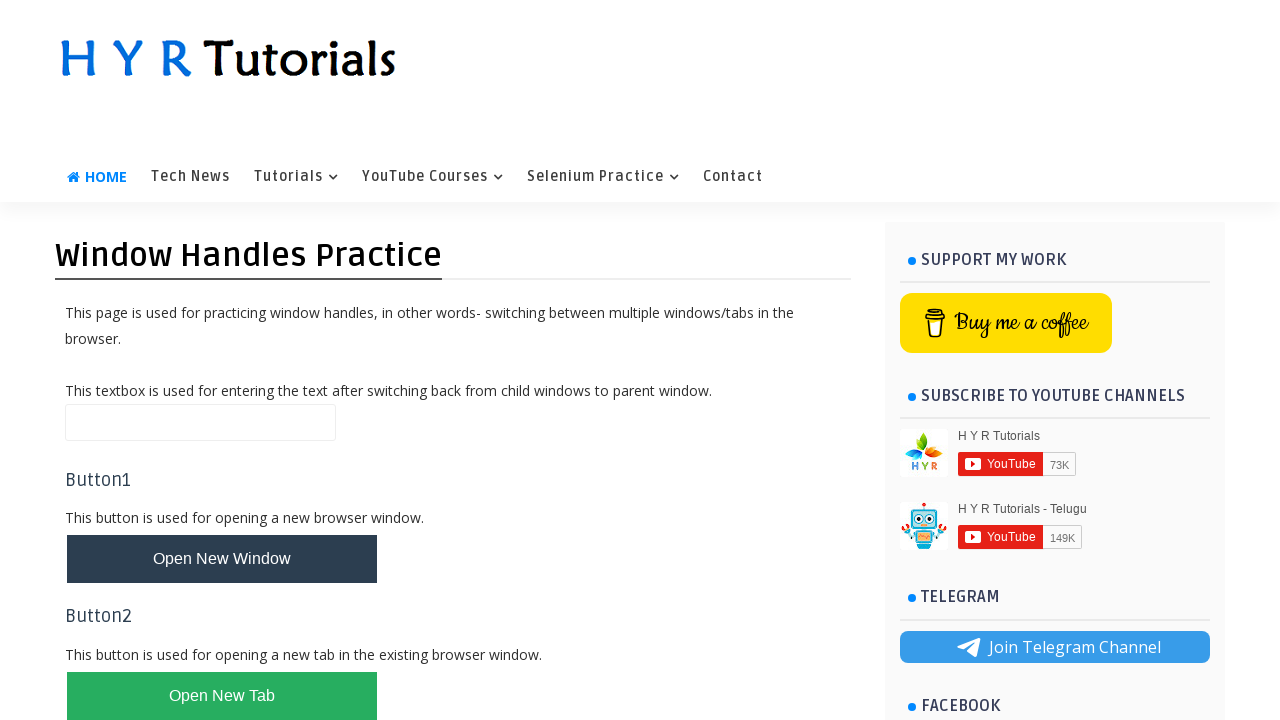

Brought child page to front
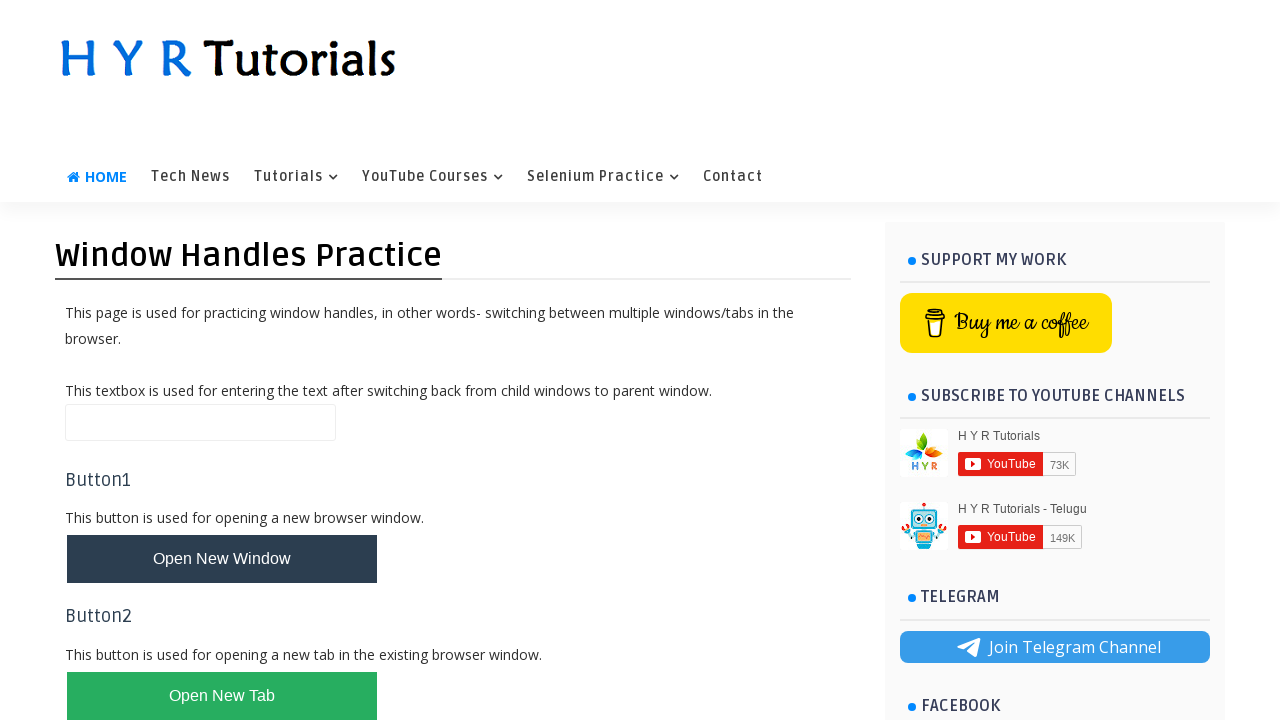

Waited 2 seconds for child page to be in focus
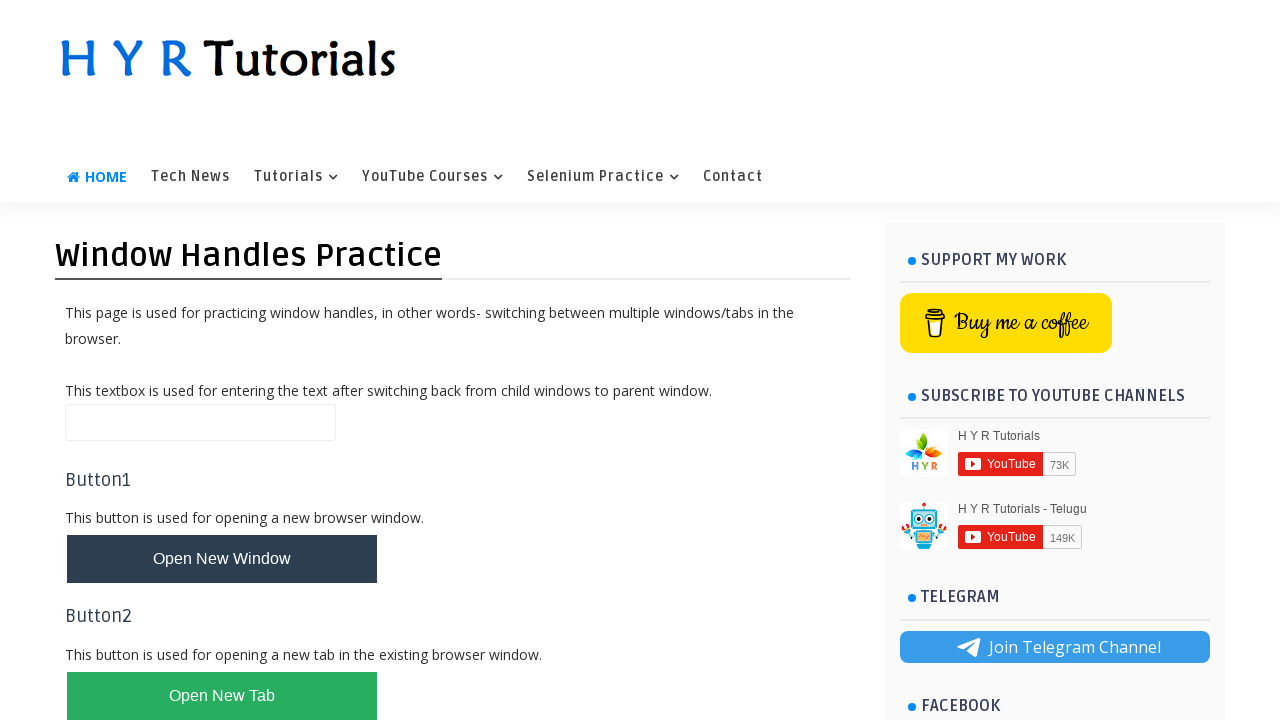

Verified child page URL: https://www.hyrtutorials.com/p/alertsdemo.html
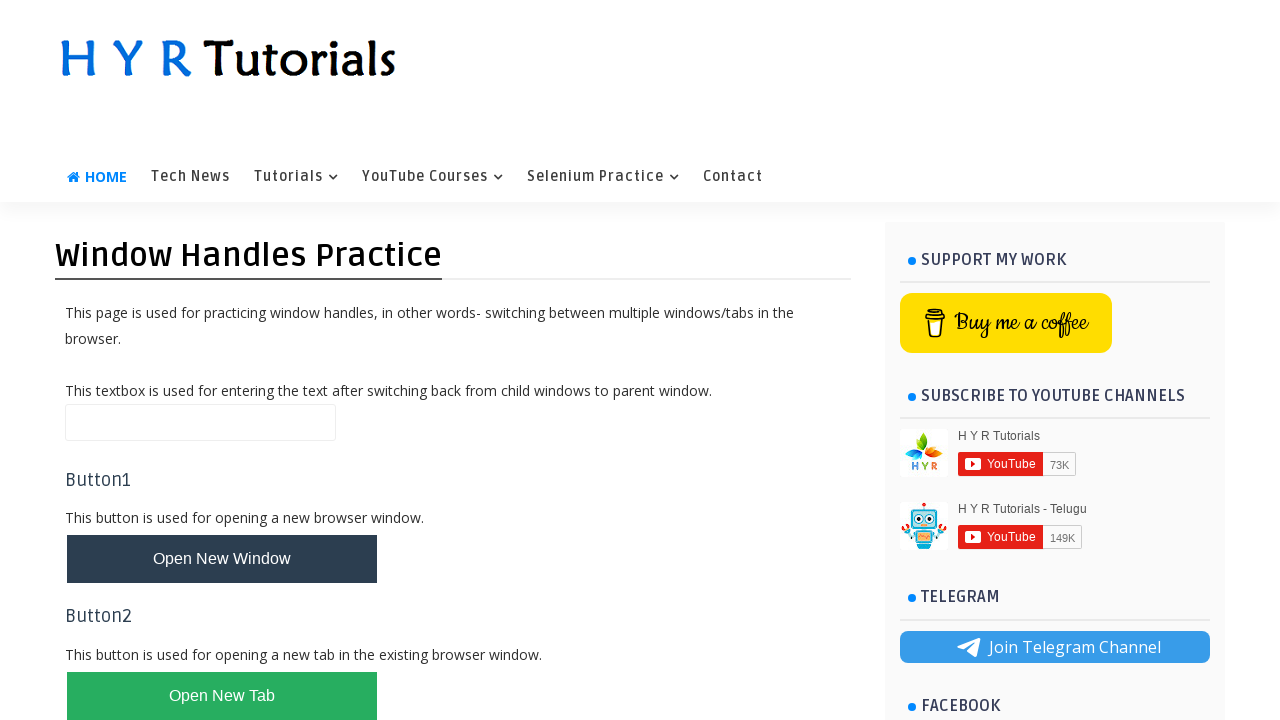

Closed child page/window
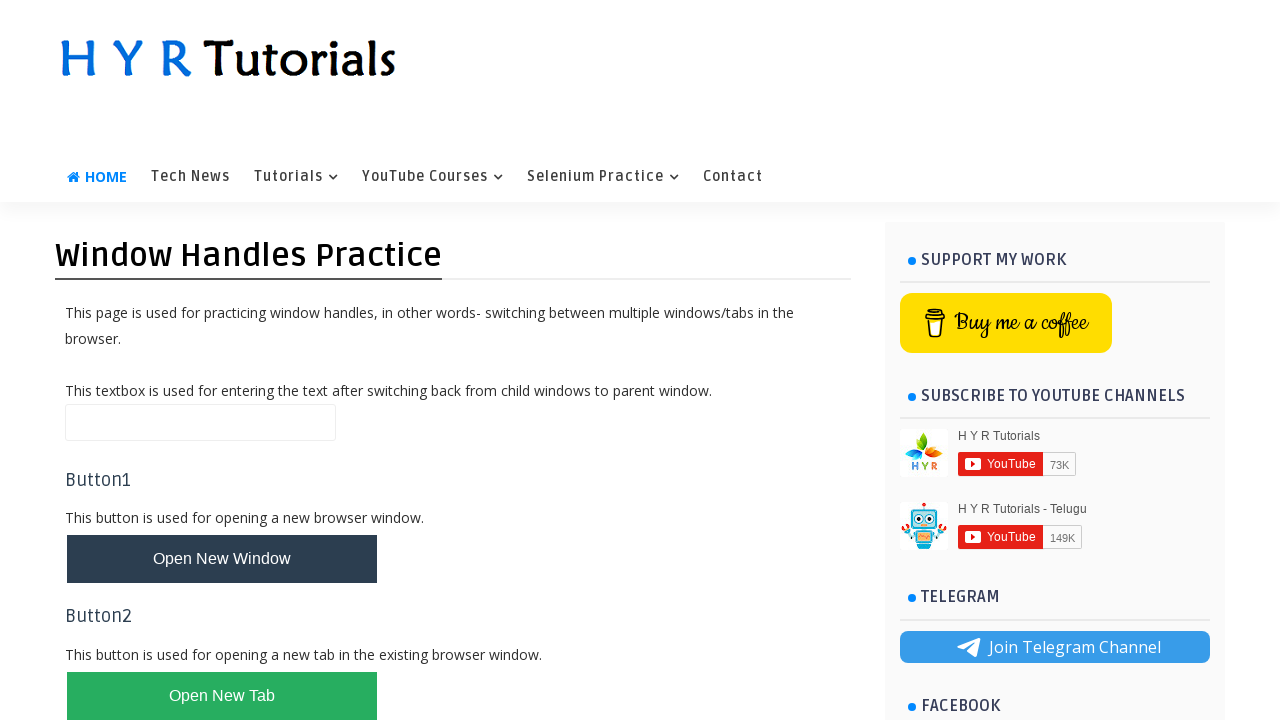

Brought parent page to front
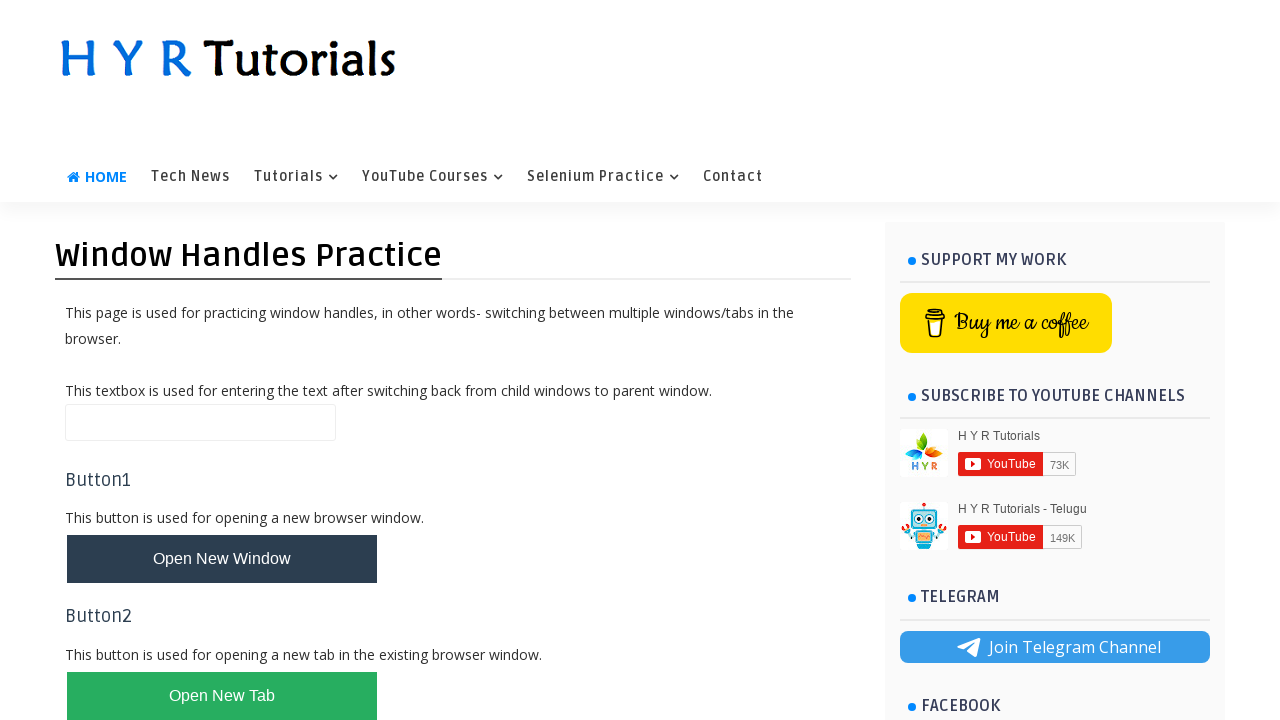

Verified parent page URL: https://www.hyrtutorials.com/p/window-handles-practice.html
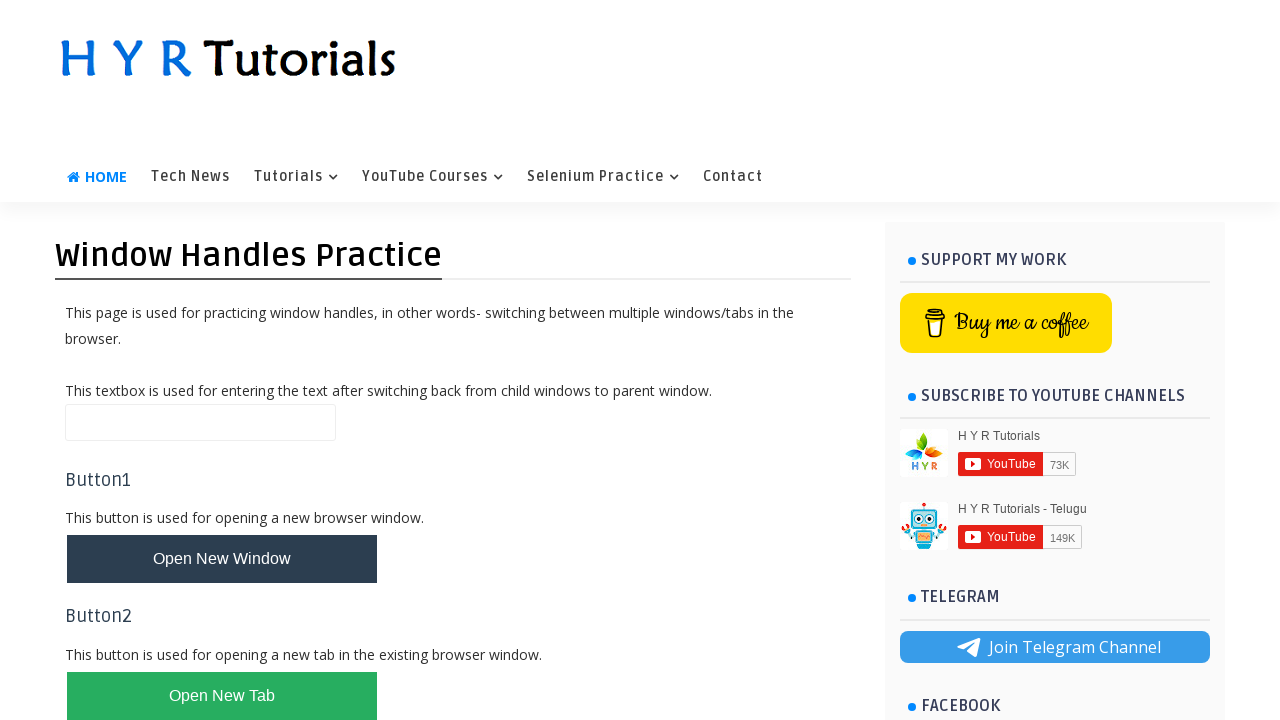

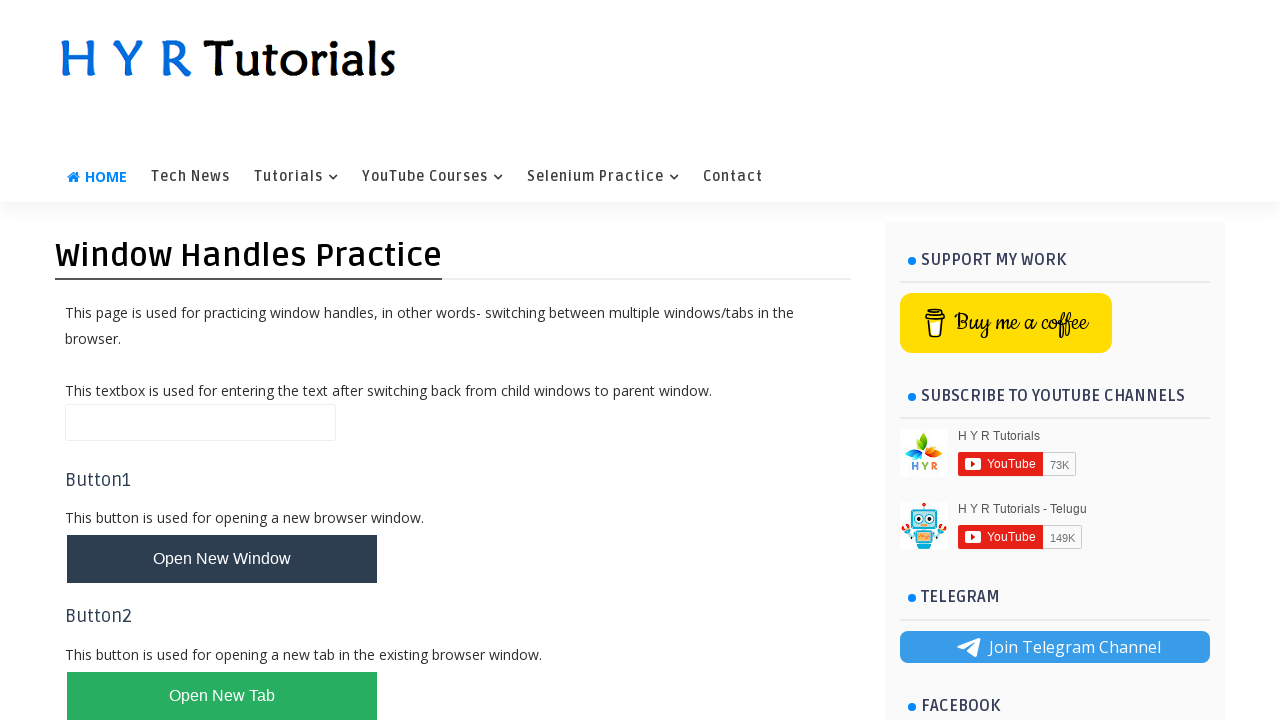